Tests adding a single TODO item to a TODO list application by clicking the input field, entering a task description, and pressing Enter to save it.

Starting URL: https://antondedyaev.github.io/todo_list/

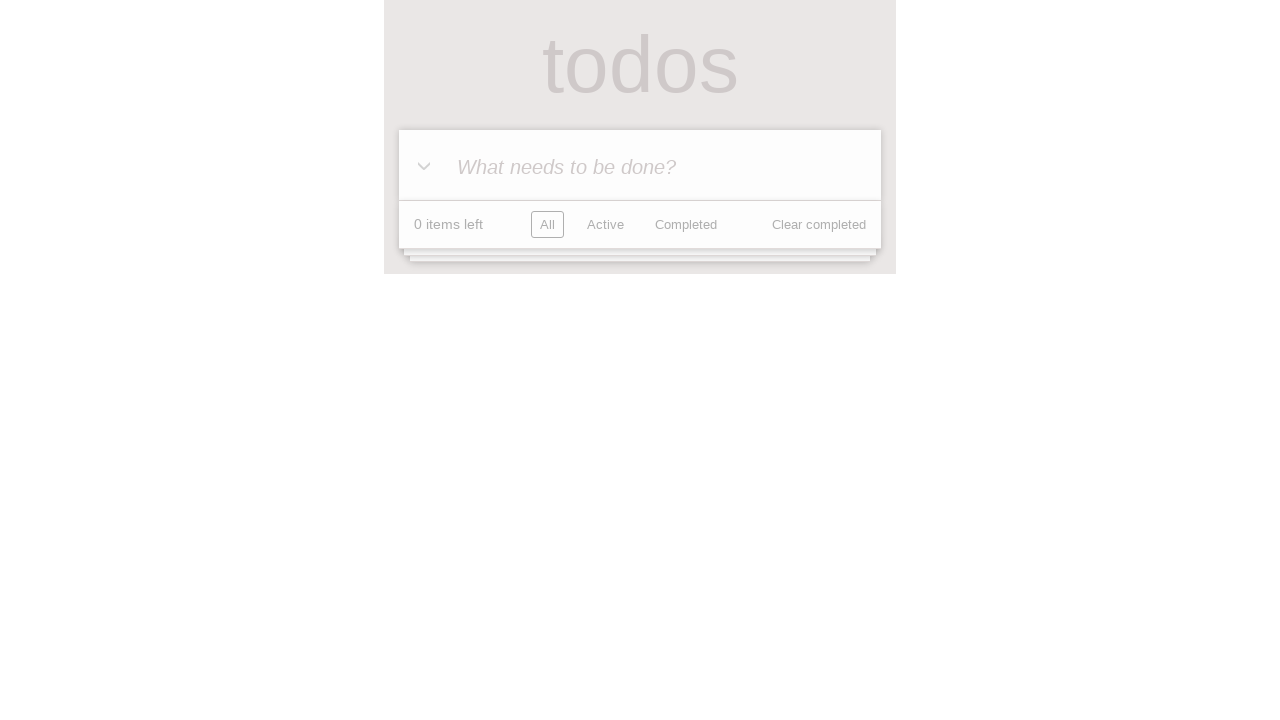

Clicked the TODO input field at (640, 166) on internal:attr=[placeholder="What needs to be done?"i]
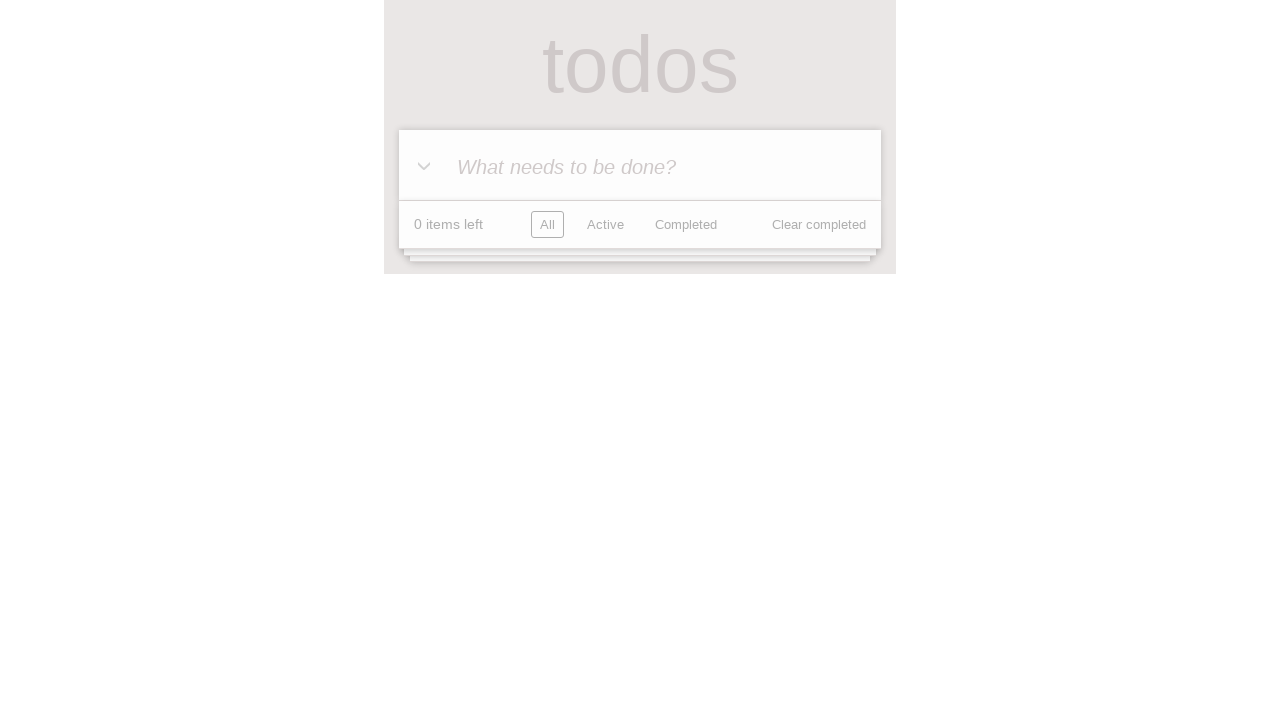

Entered TODO task: 'Learn how to automate browser tests' on internal:attr=[placeholder="What needs to be done?"i]
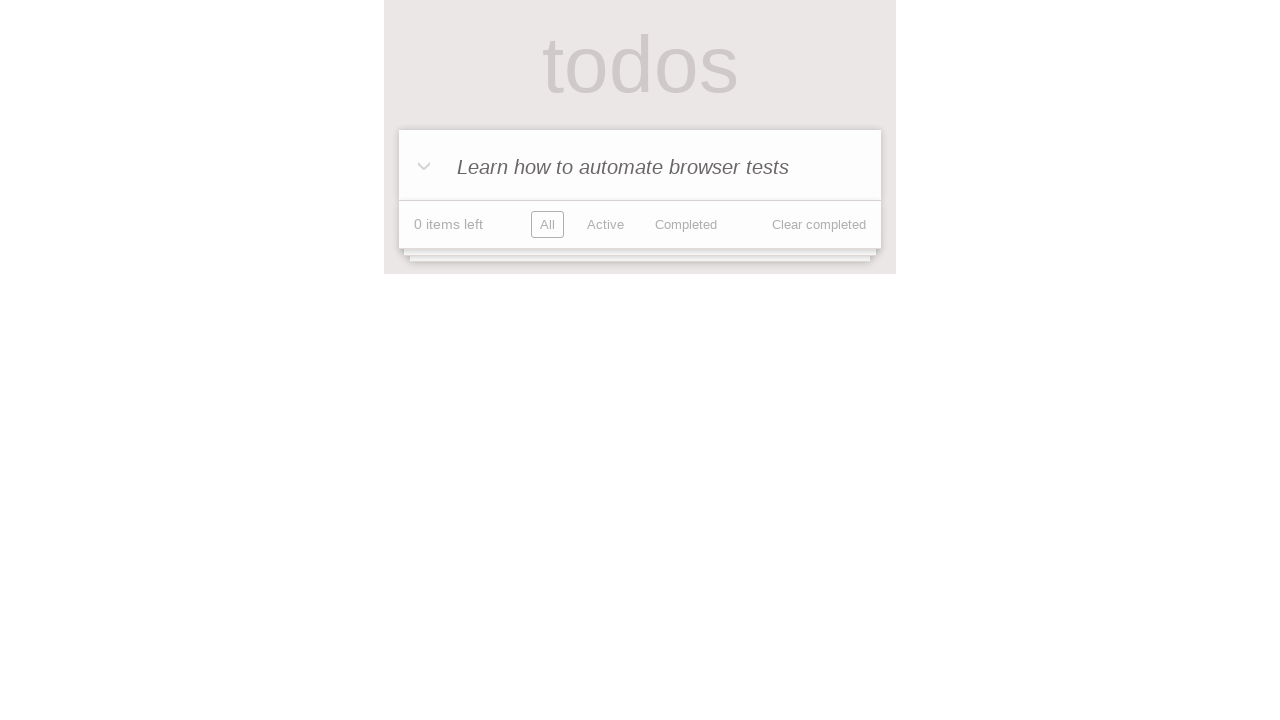

Pressed Enter to save the TODO item
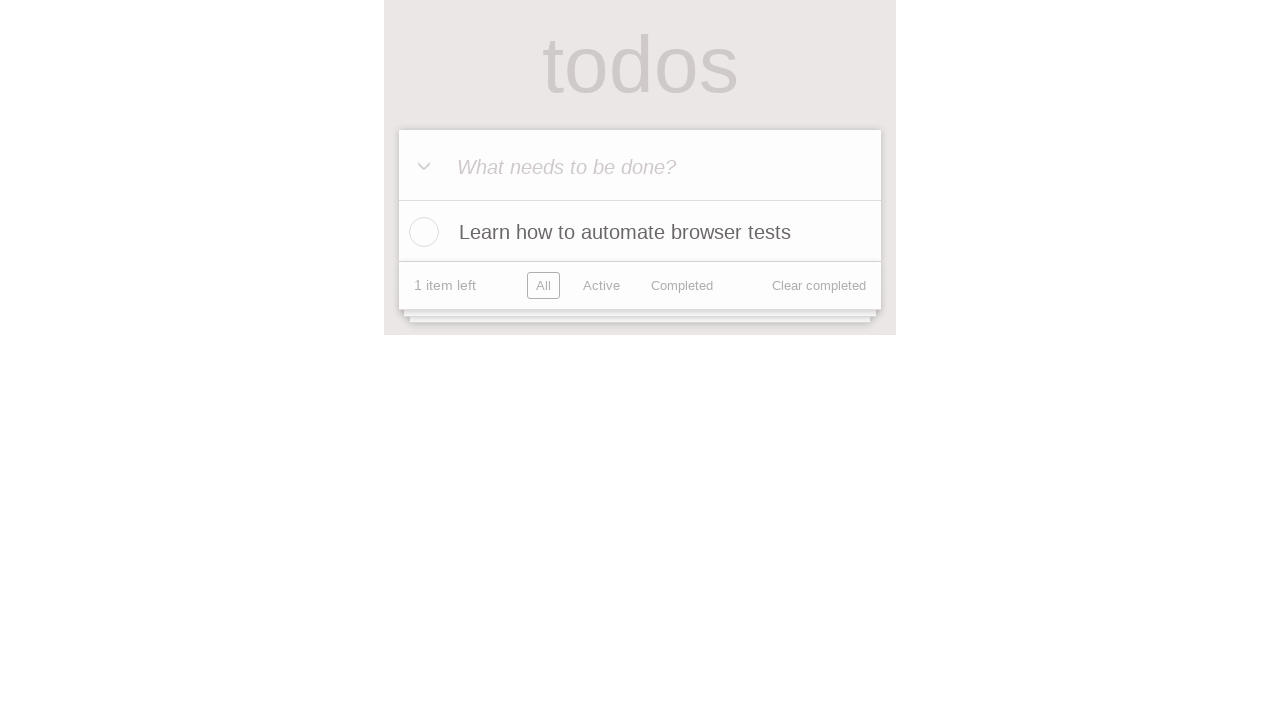

TODO item appeared in the task list
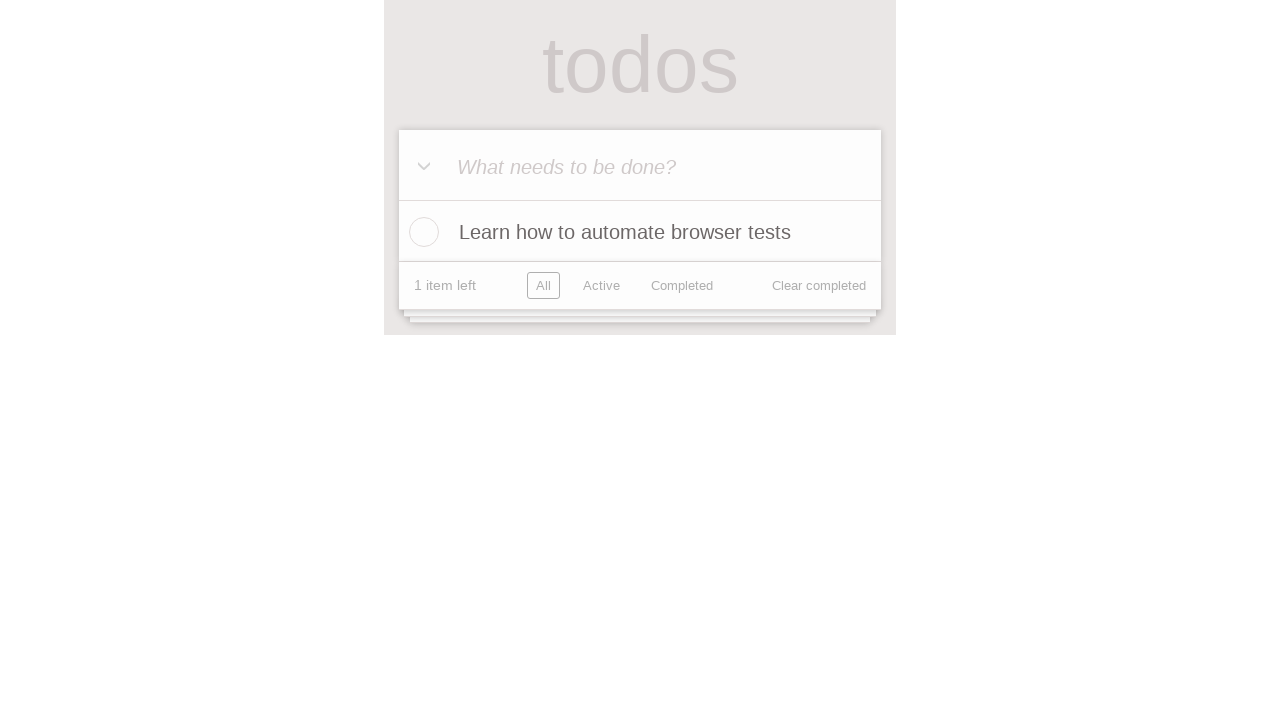

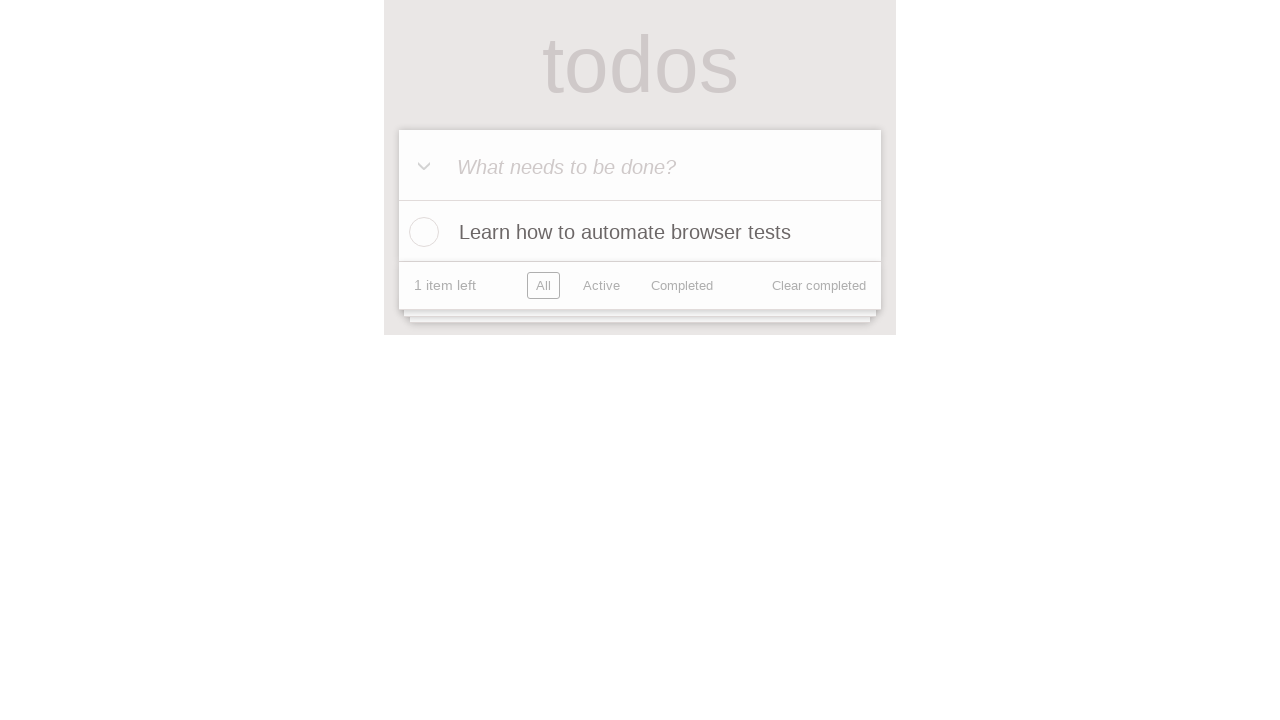